Tests context menu functionality by navigating to the Context Menu page and performing a right-click on the designated hot spot area

Starting URL: https://the-internet.herokuapp.com/

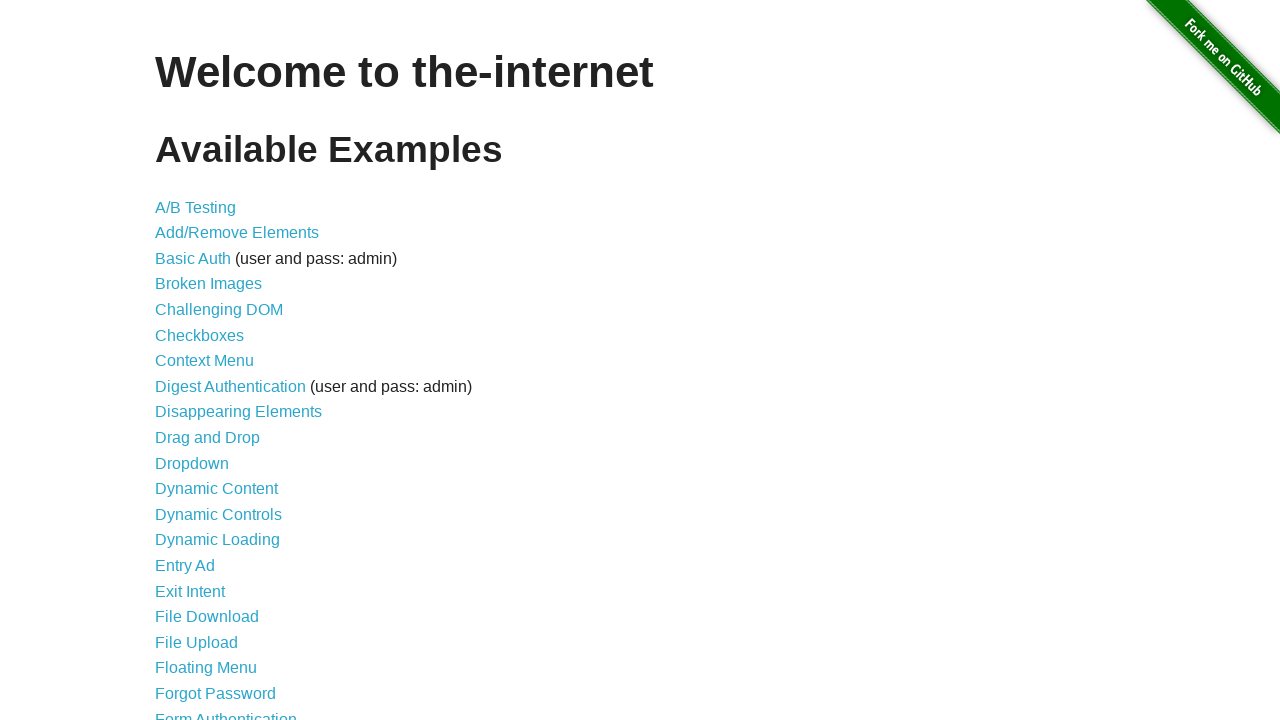

Navigated to the-internet.herokuapp.com homepage
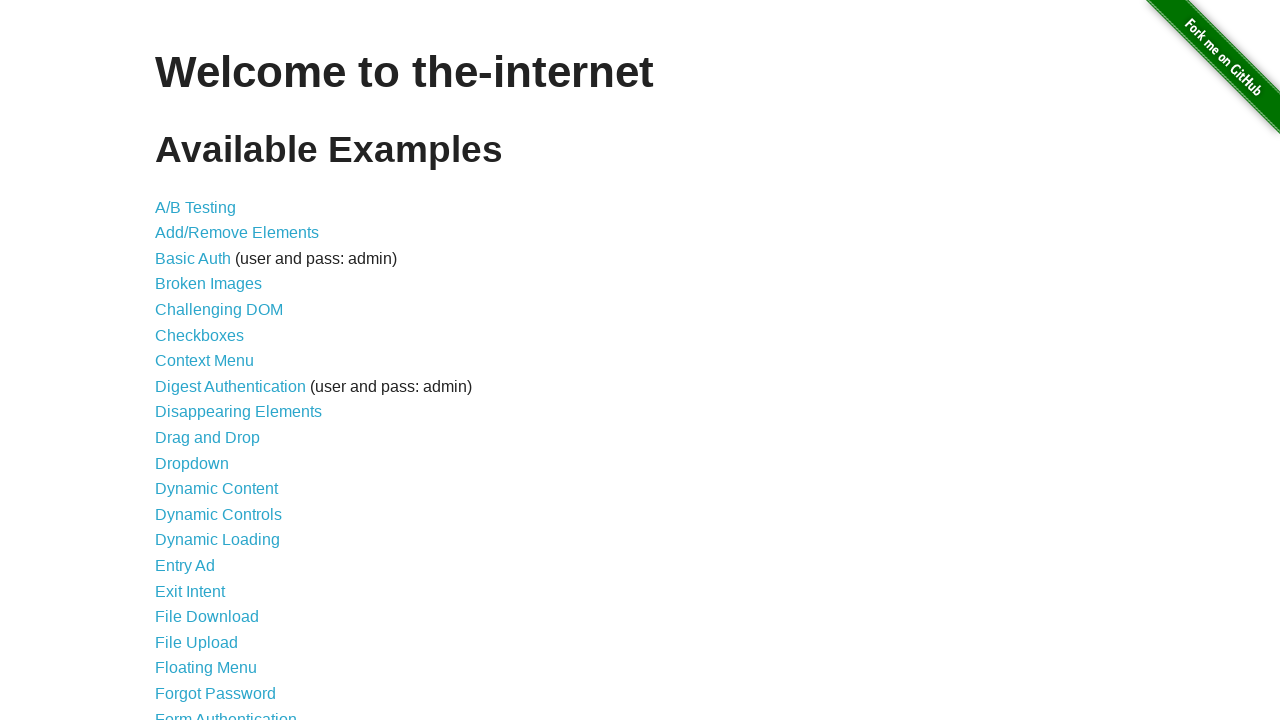

Clicked on Context Menu link at (204, 361) on a:text('Context Menu')
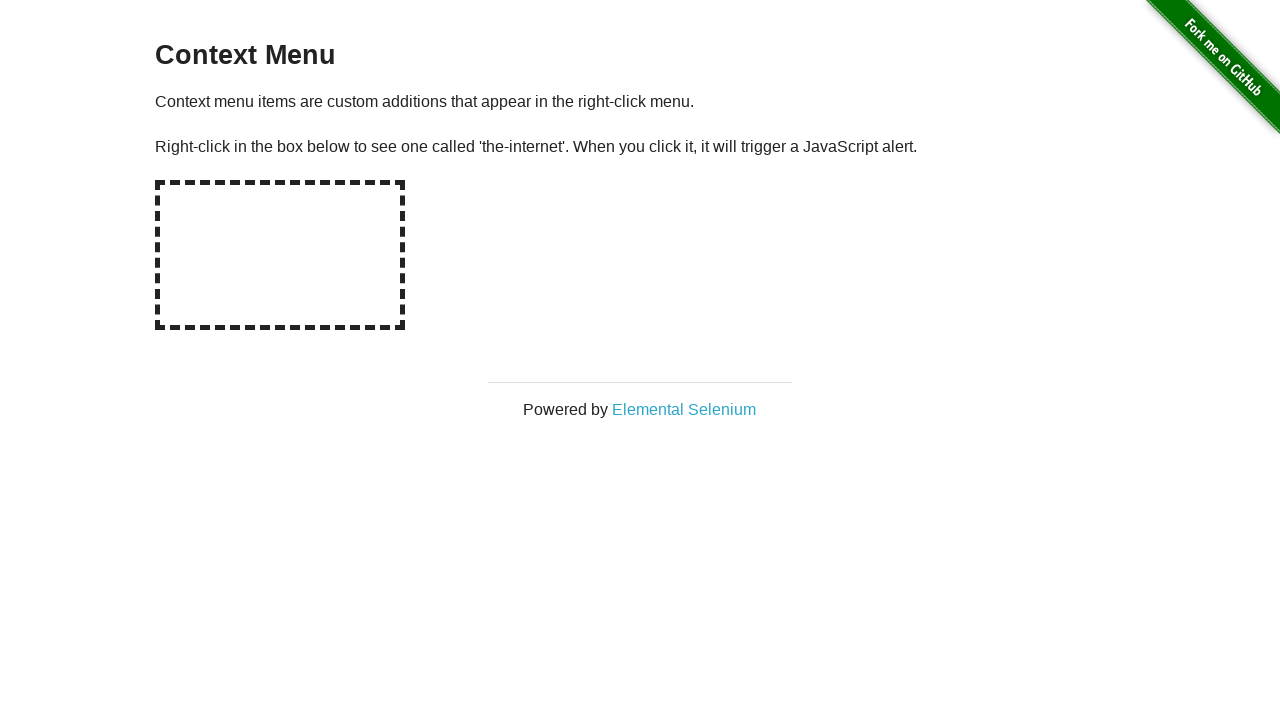

Right-clicked on the hot spot area to open context menu at (280, 255) on #hot-spot
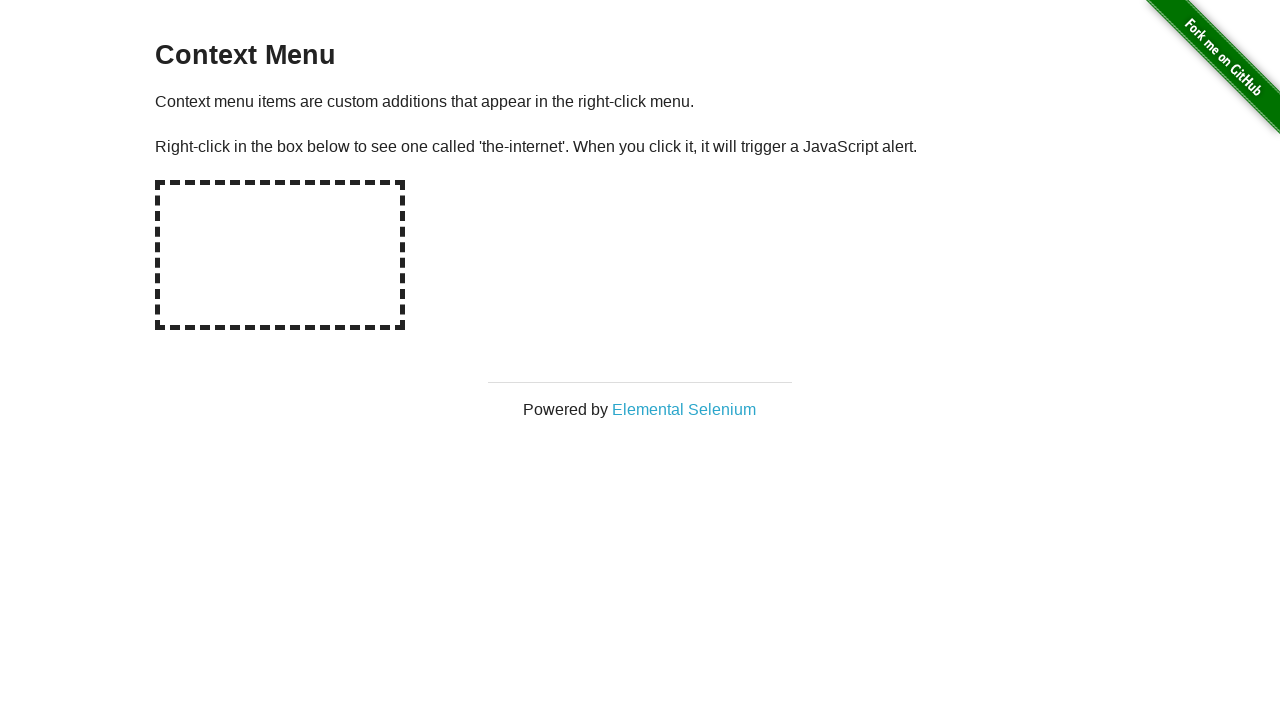

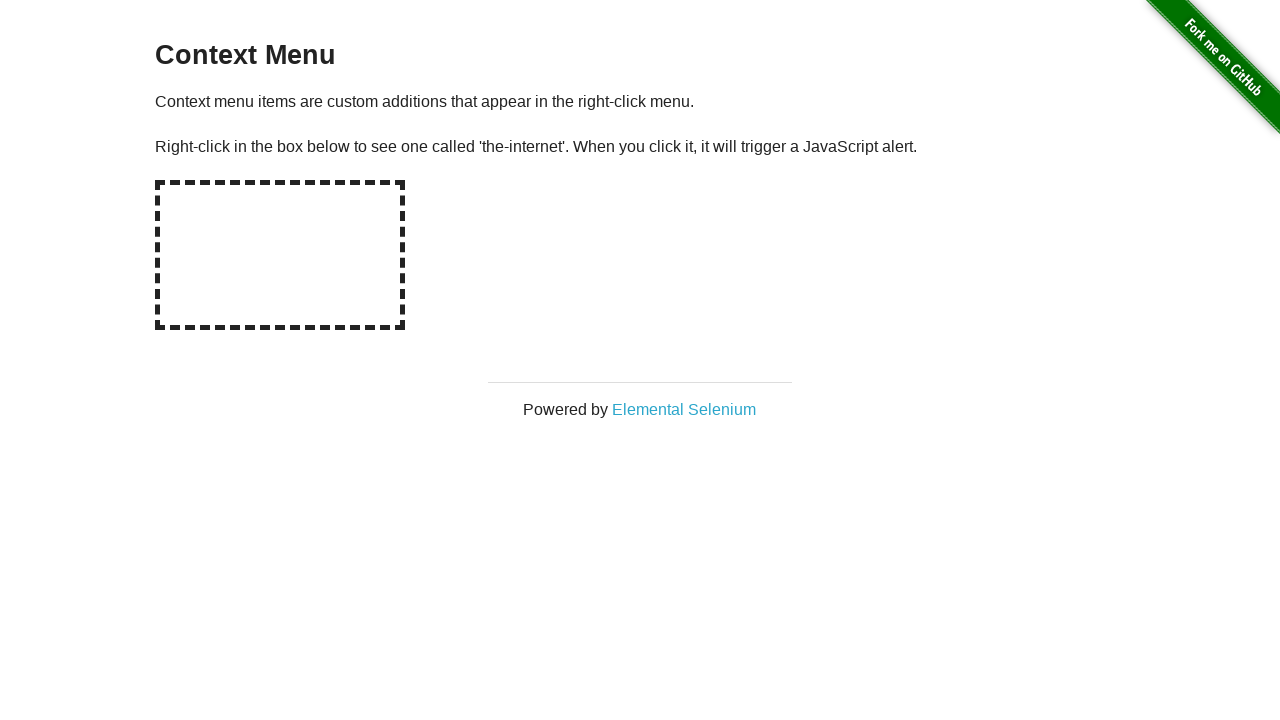